Tests contact form submission with email and name but no message, verifying that the system doesn't allow submission

Starting URL: https://www.demoblaze.com

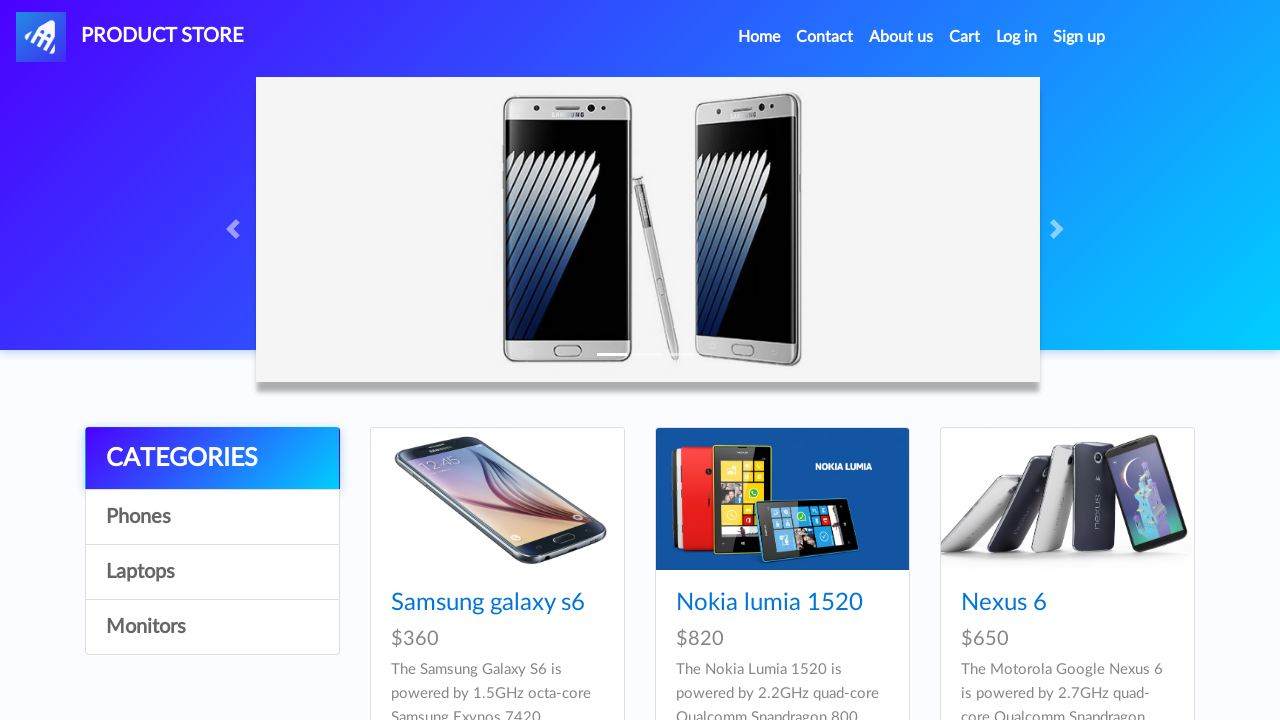

Clicked on Contact link at (825, 37) on a:has-text('Contact')
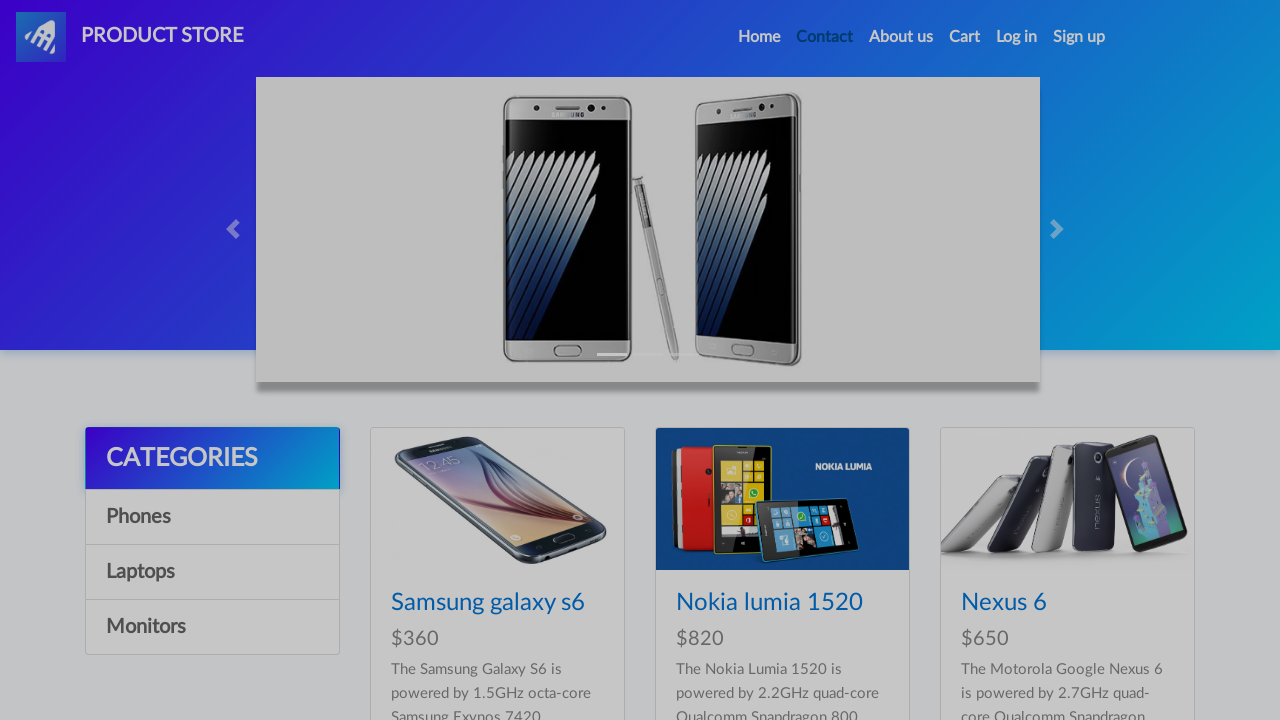

Contact modal appeared and is visible
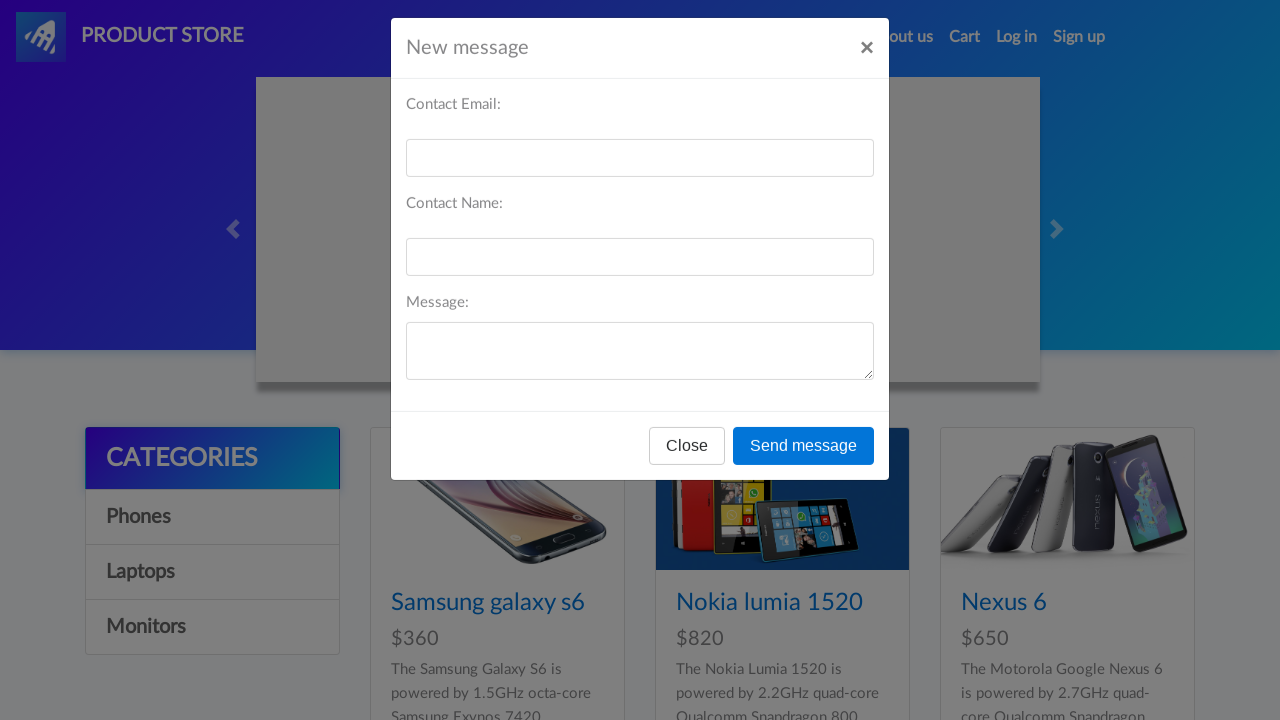

Filled email field with 'test@example.com' on #recipient-email
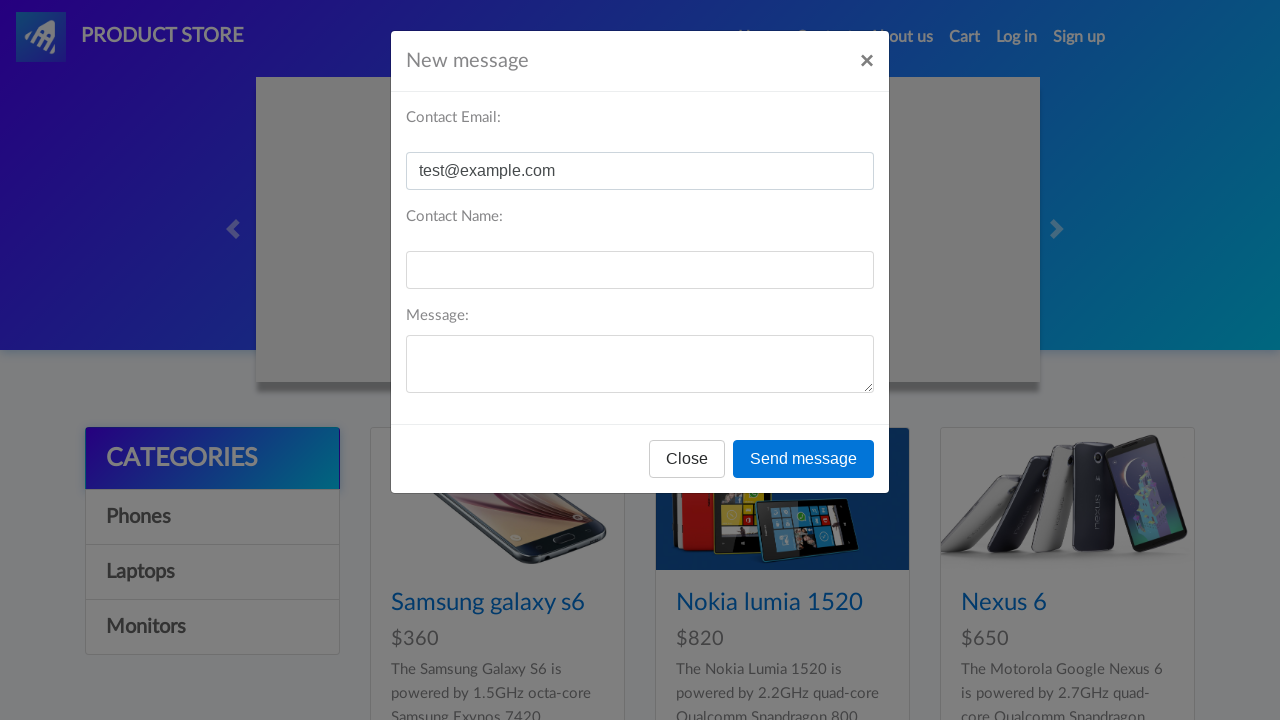

Filled name field with 'Test User' on #recipient-name
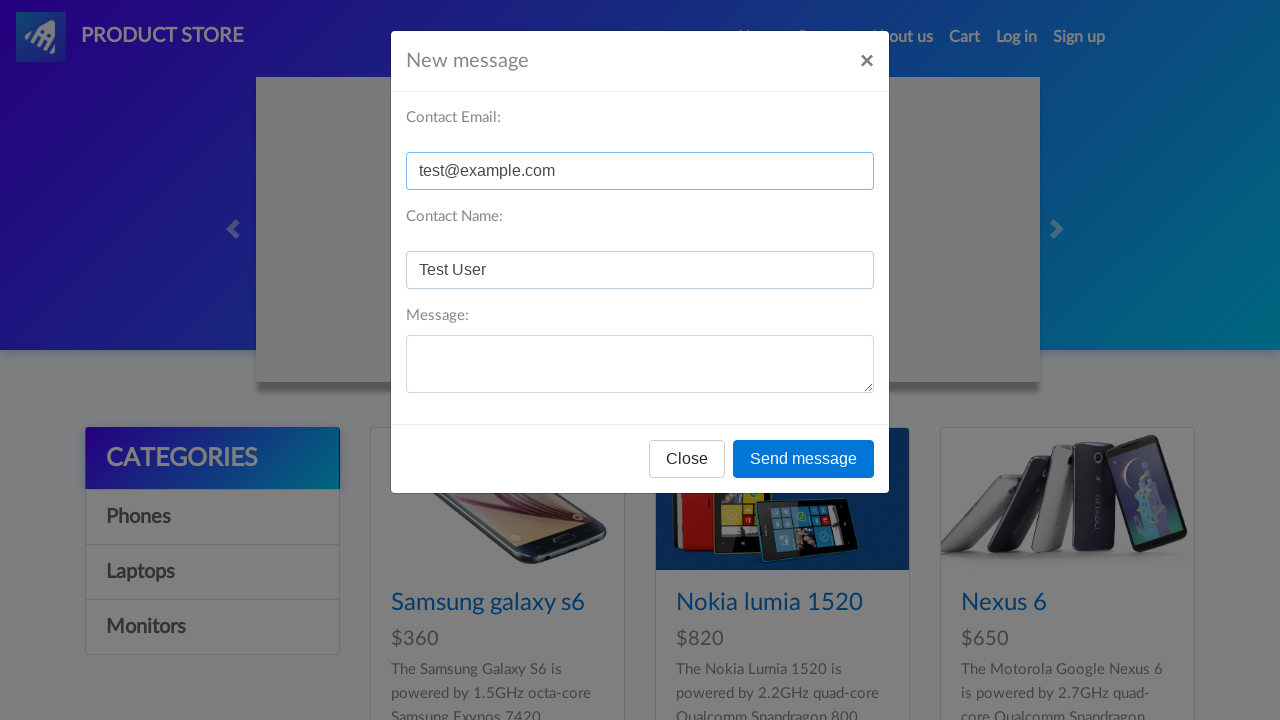

Left message field empty on #message-text
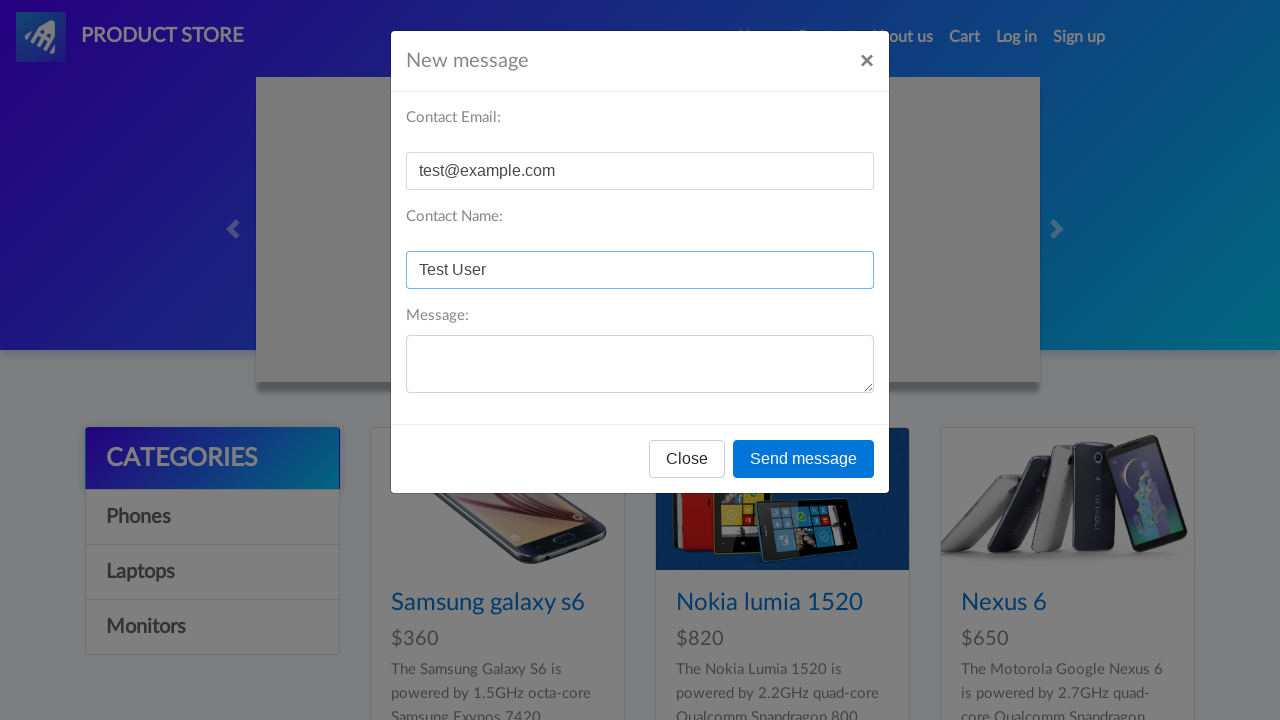

Clicked 'Send message' button with empty message at (804, 459) on button:has-text('Send message')
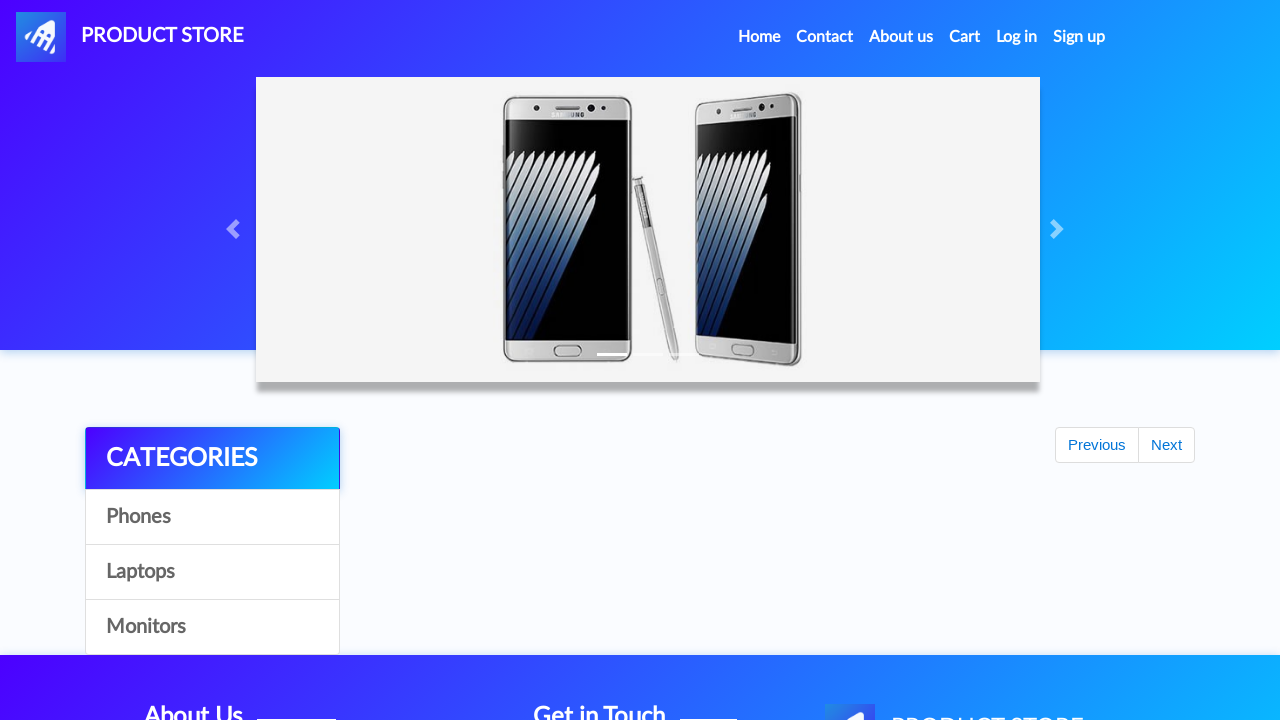

Set up dialog handler to capture any alerts
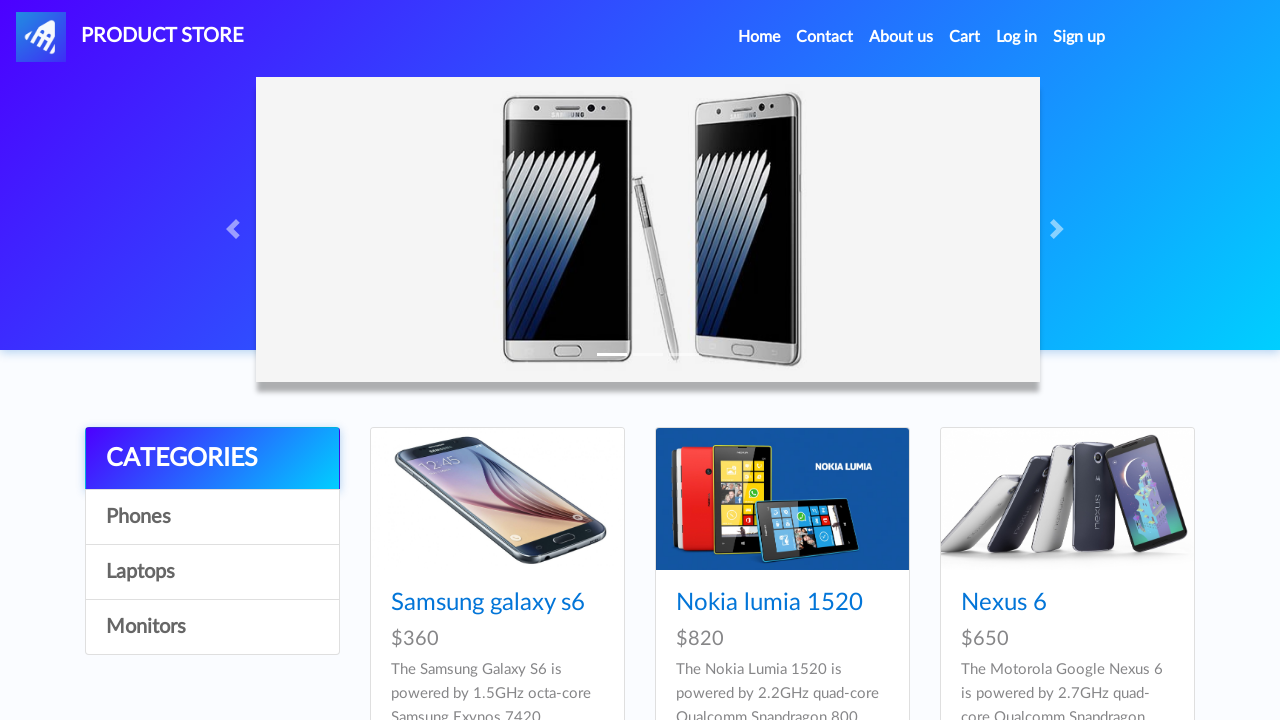

Waited 5 seconds to verify no alert appears for empty message submission
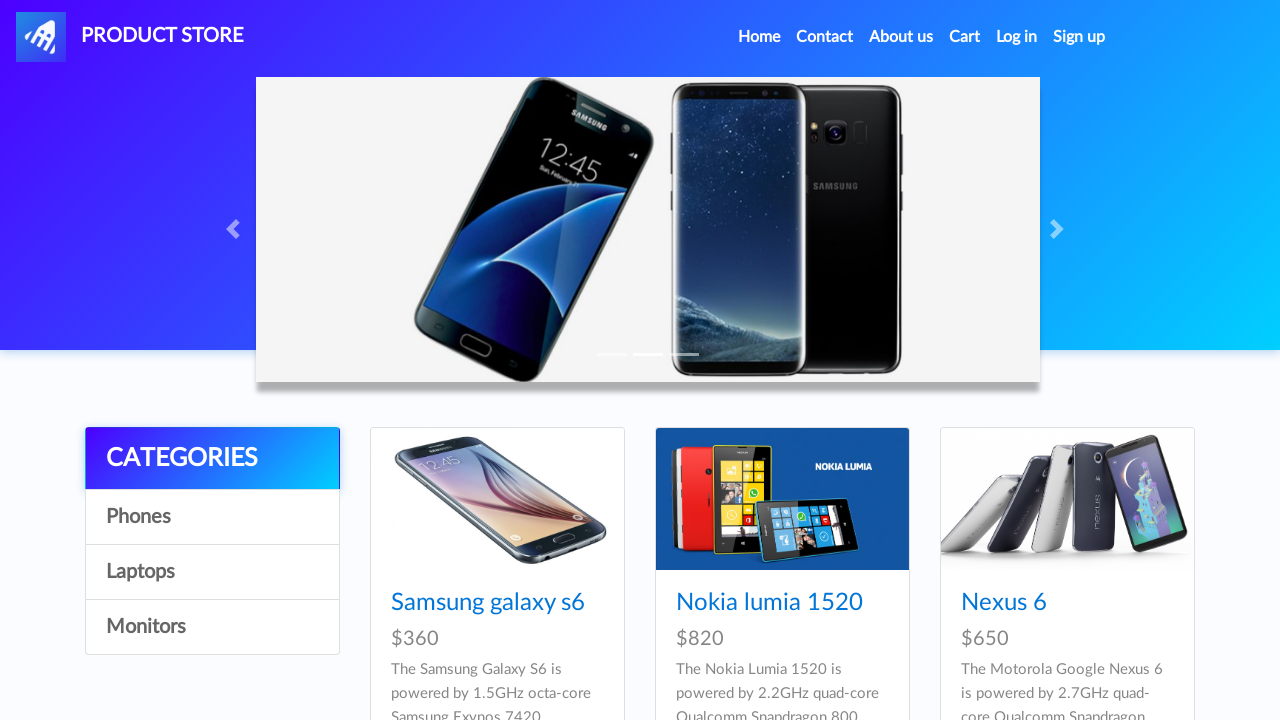

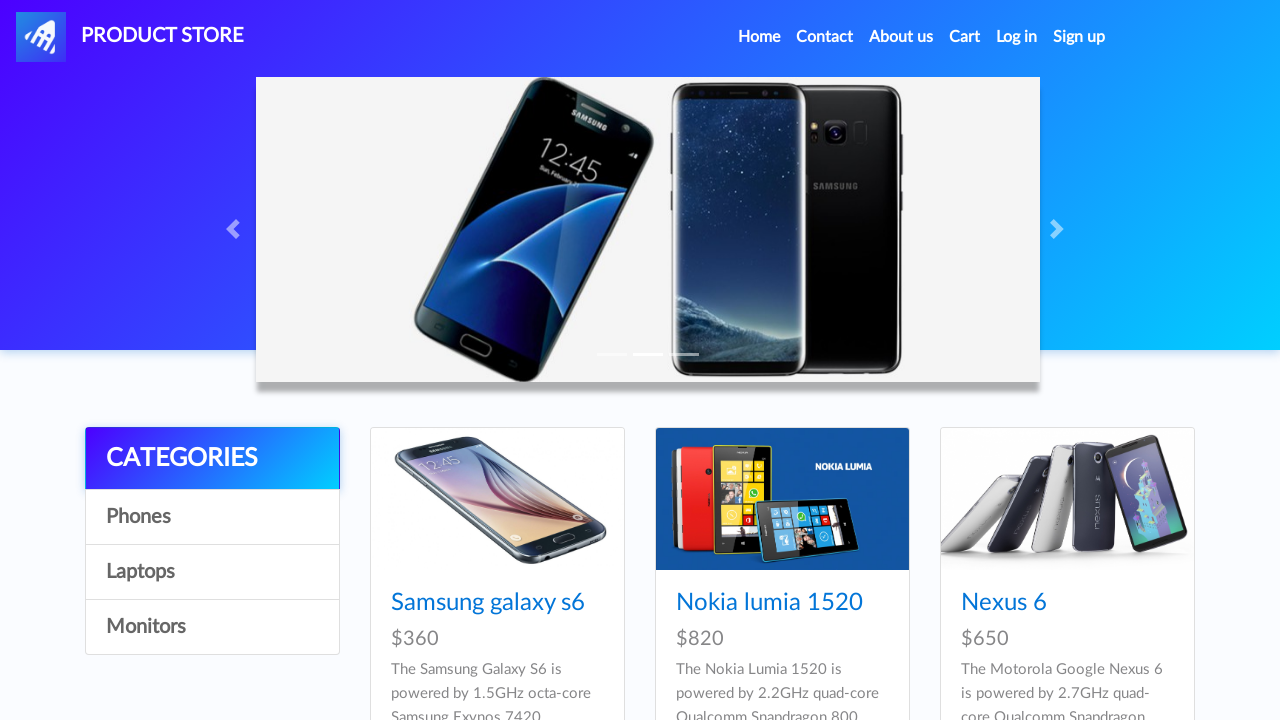